Tests form validation by entering only username and clicking login to verify password is required

Starting URL: https://demo.applitools.com/hackathon.html

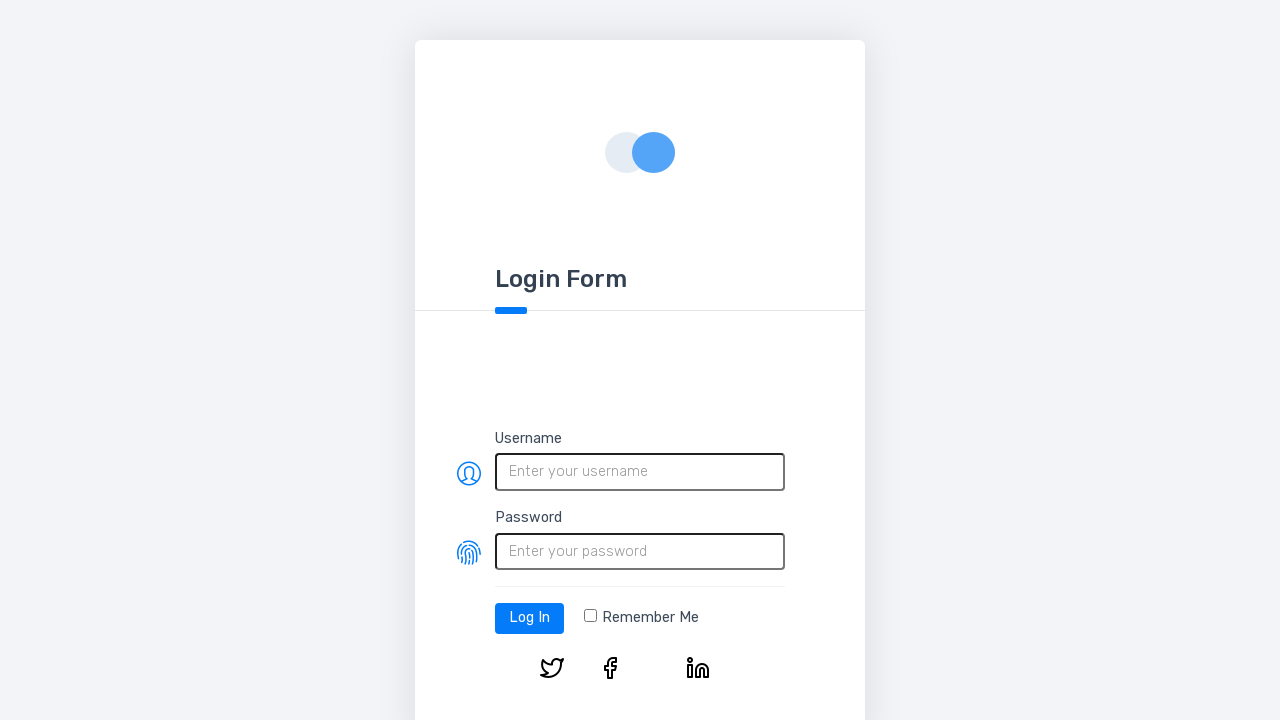

Navigated to Applitools hackathon demo page
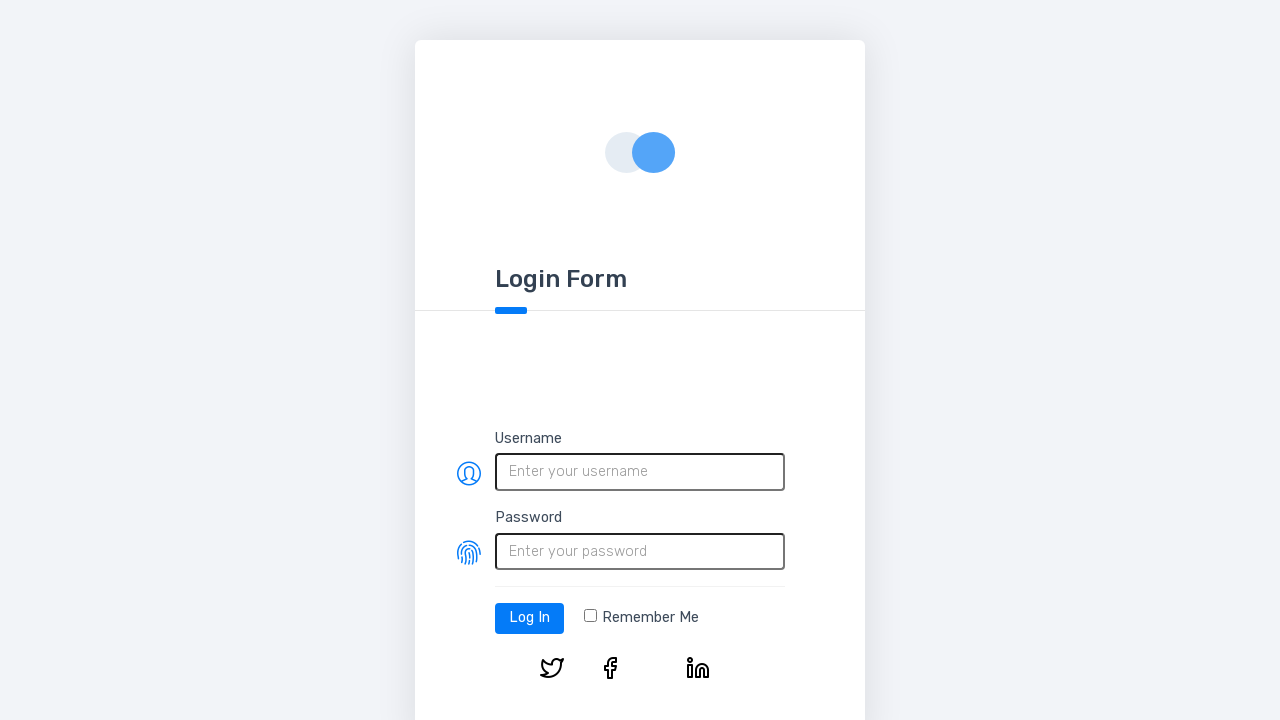

Entered username 'TestUser2024' in username field on #username
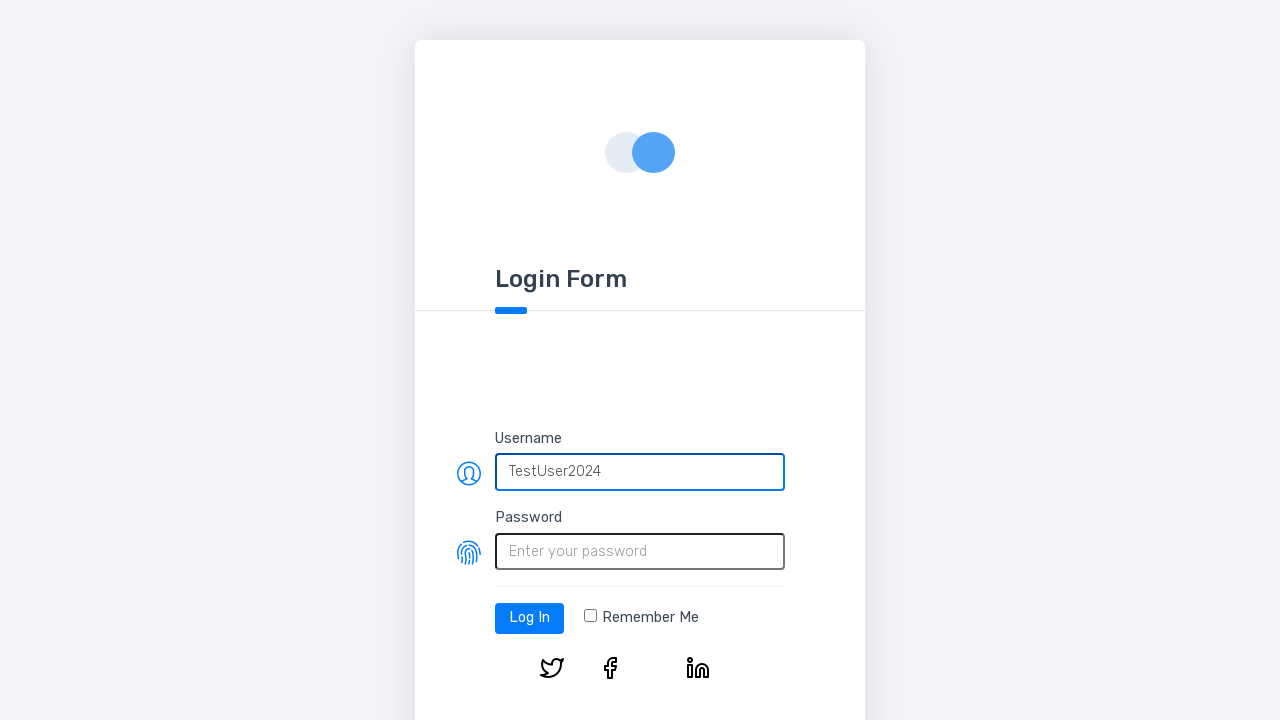

Clicked login button without entering password to trigger validation at (530, 618) on #log-in
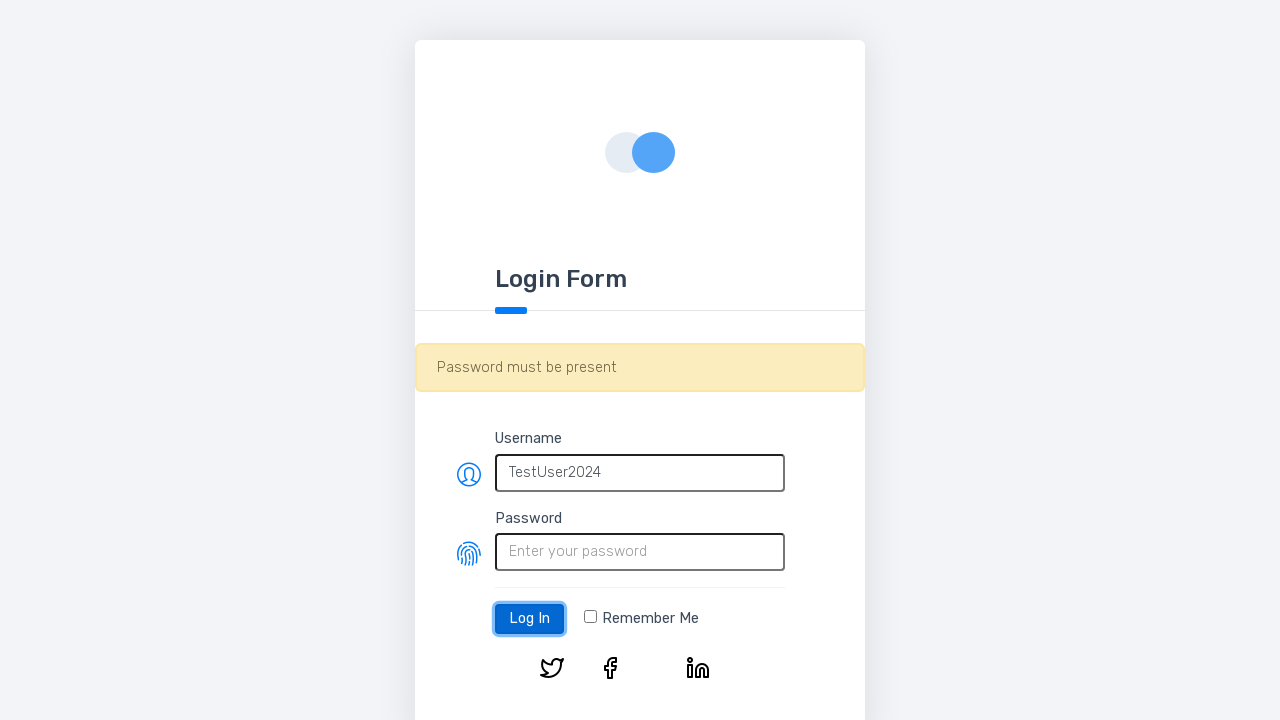

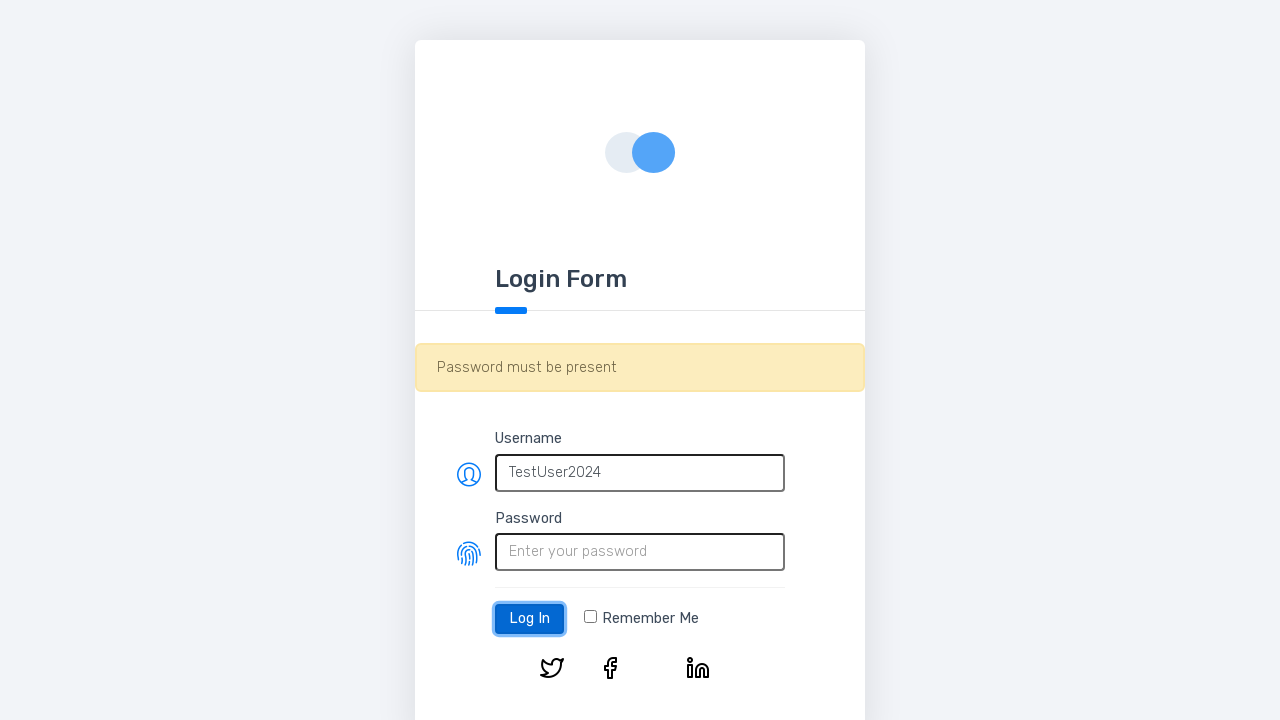